Tests hover functionality by hovering over the first avatar image and verifying that the additional user information caption becomes visible

Starting URL: http://the-internet.herokuapp.com/hovers

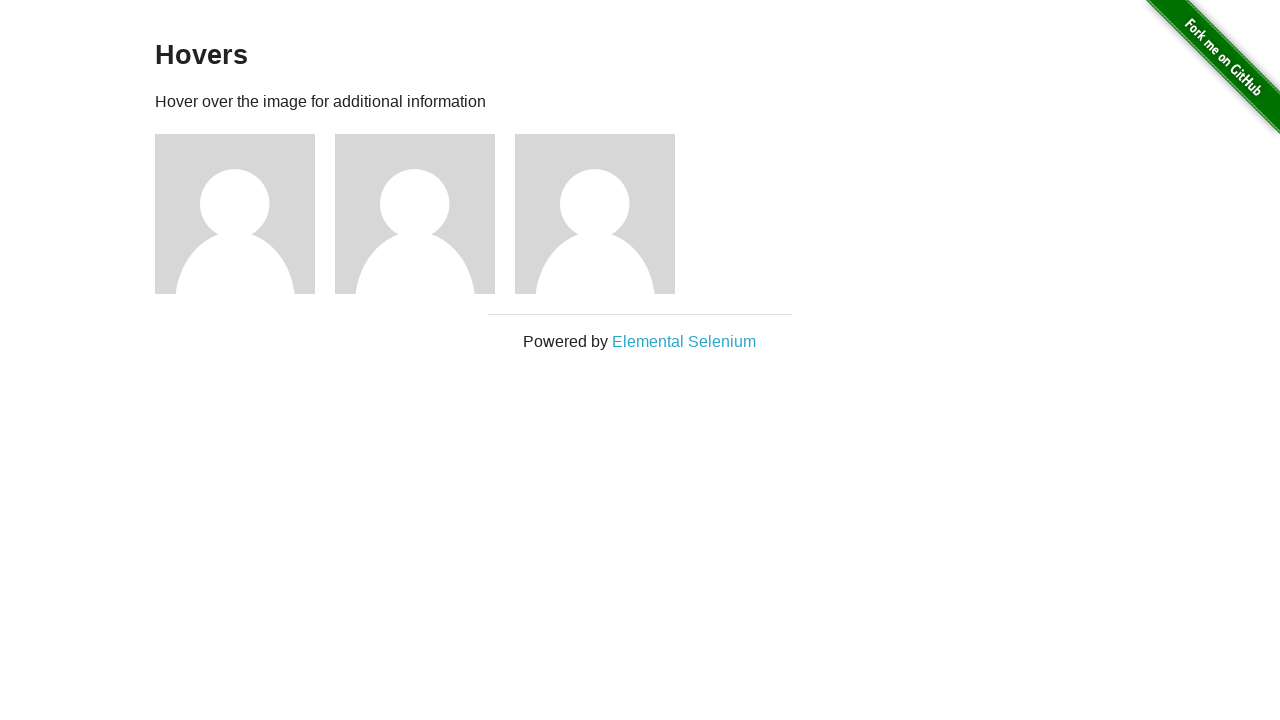

Hovered over the first avatar image at (245, 214) on .figure >> nth=0
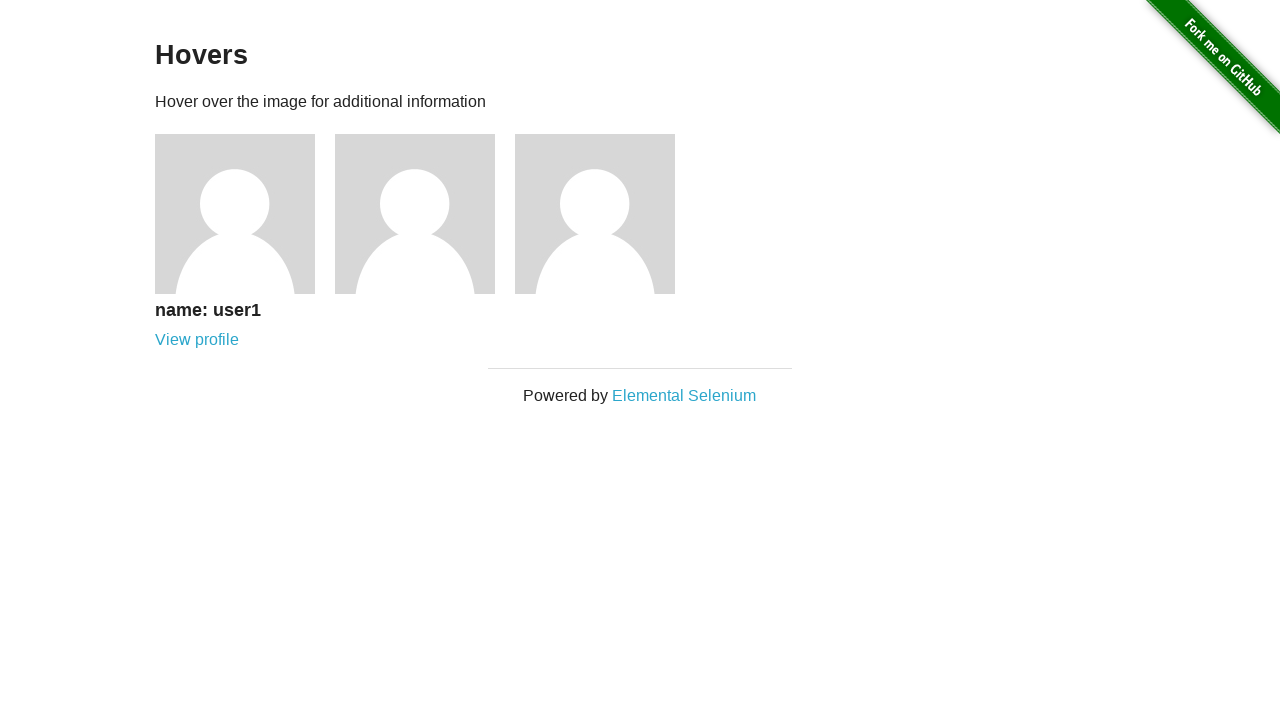

User information caption became visible
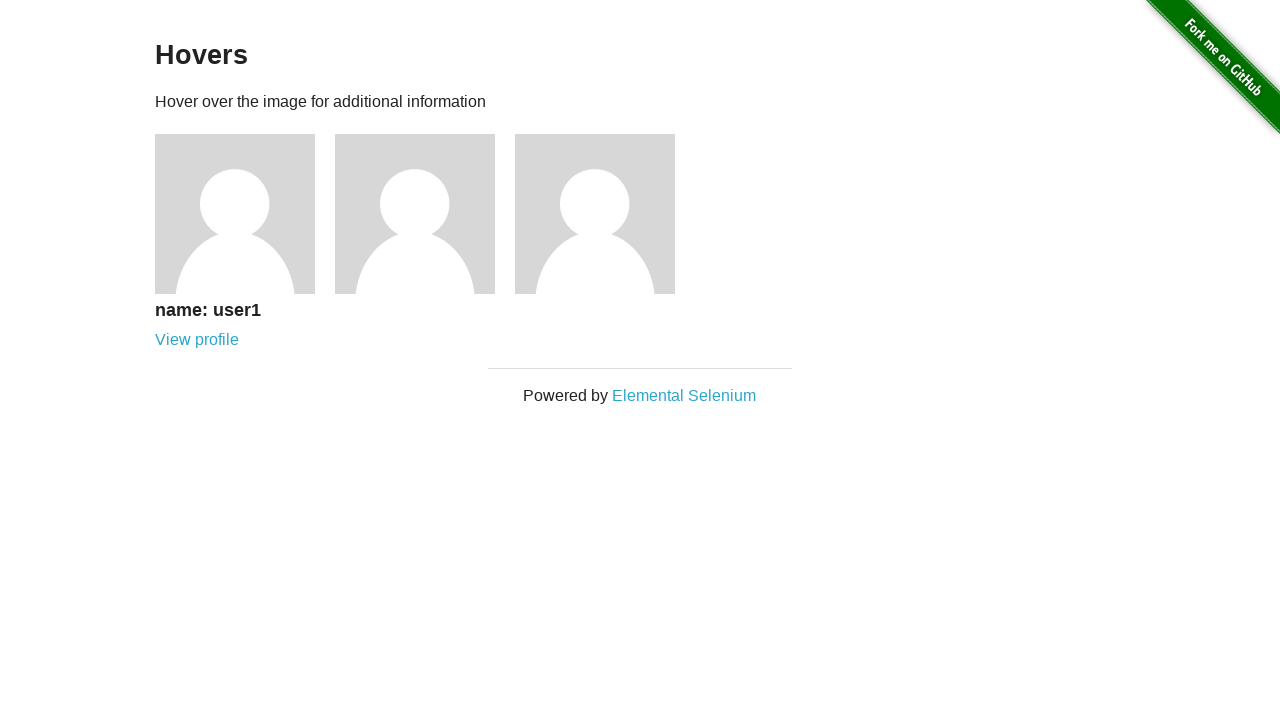

Verified that the caption is visible
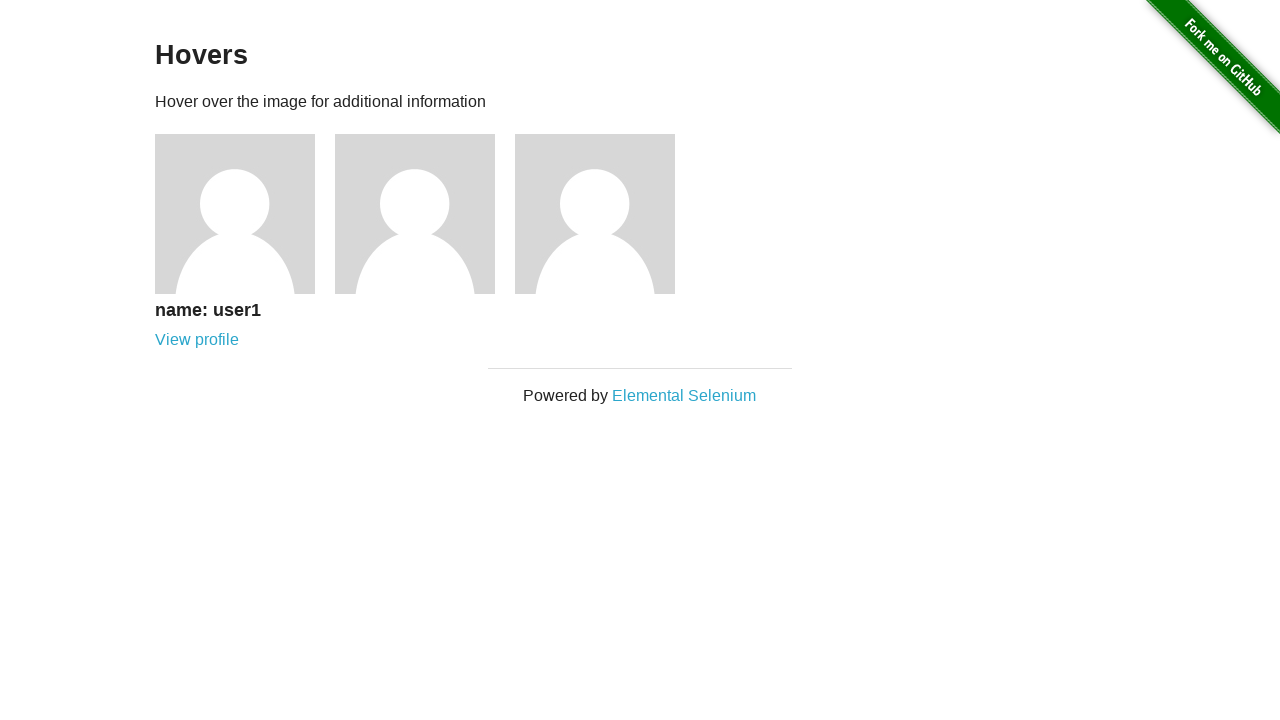

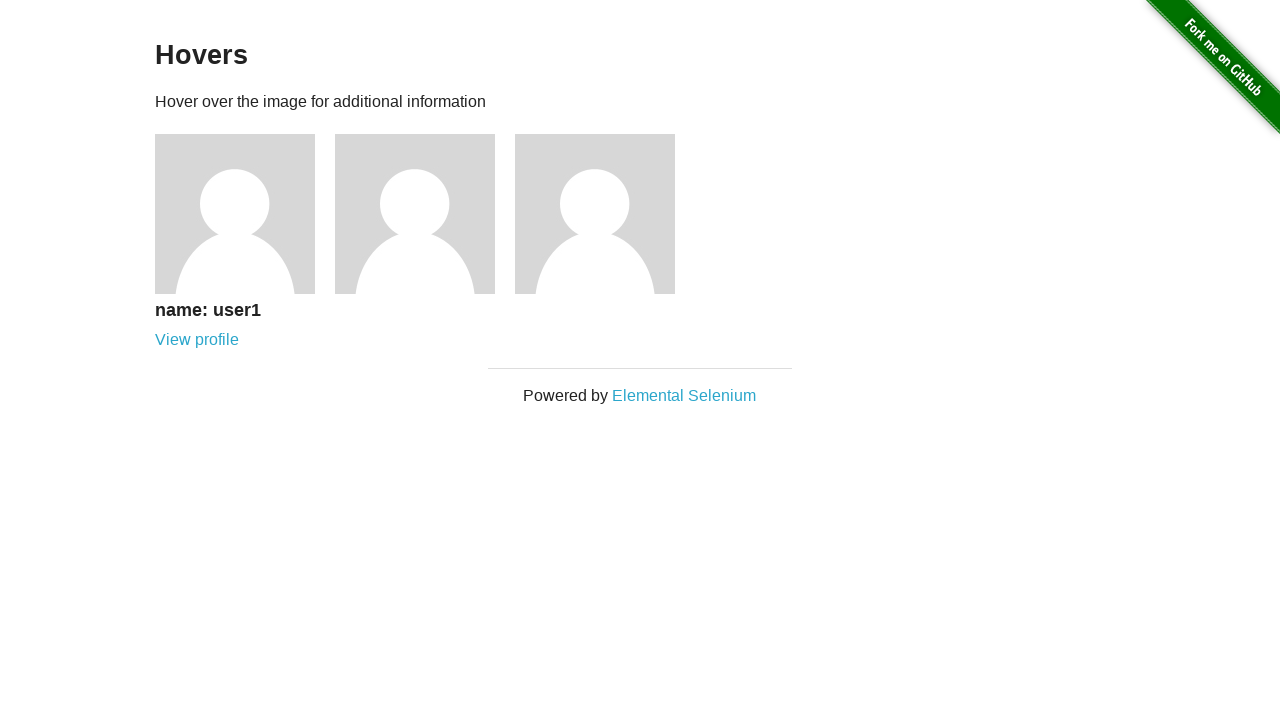